Tests clicking on a menu item in the JCPenney website header navigation

Starting URL: https://www.jcpenney.com

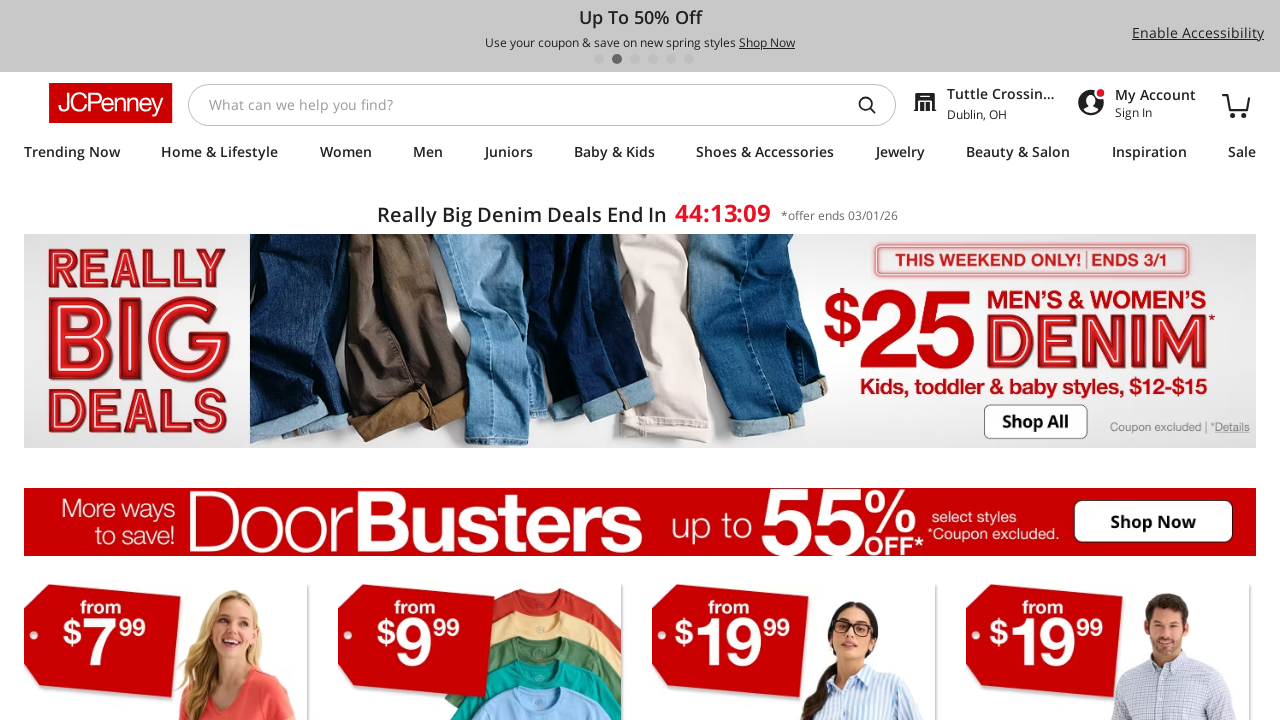

Navigated to JCPenney homepage
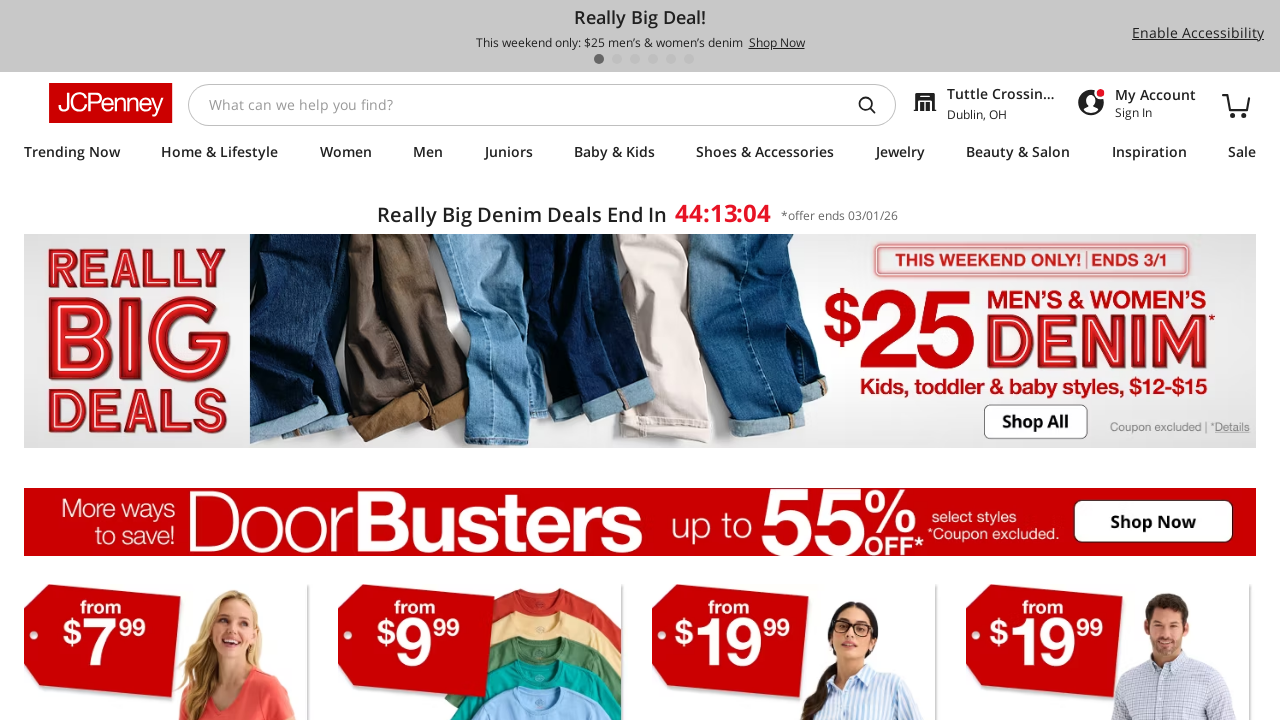

Clicked on menu item in JCPenney header navigation at (346, 155) on div[data-automation-id='menu-item-link-2']
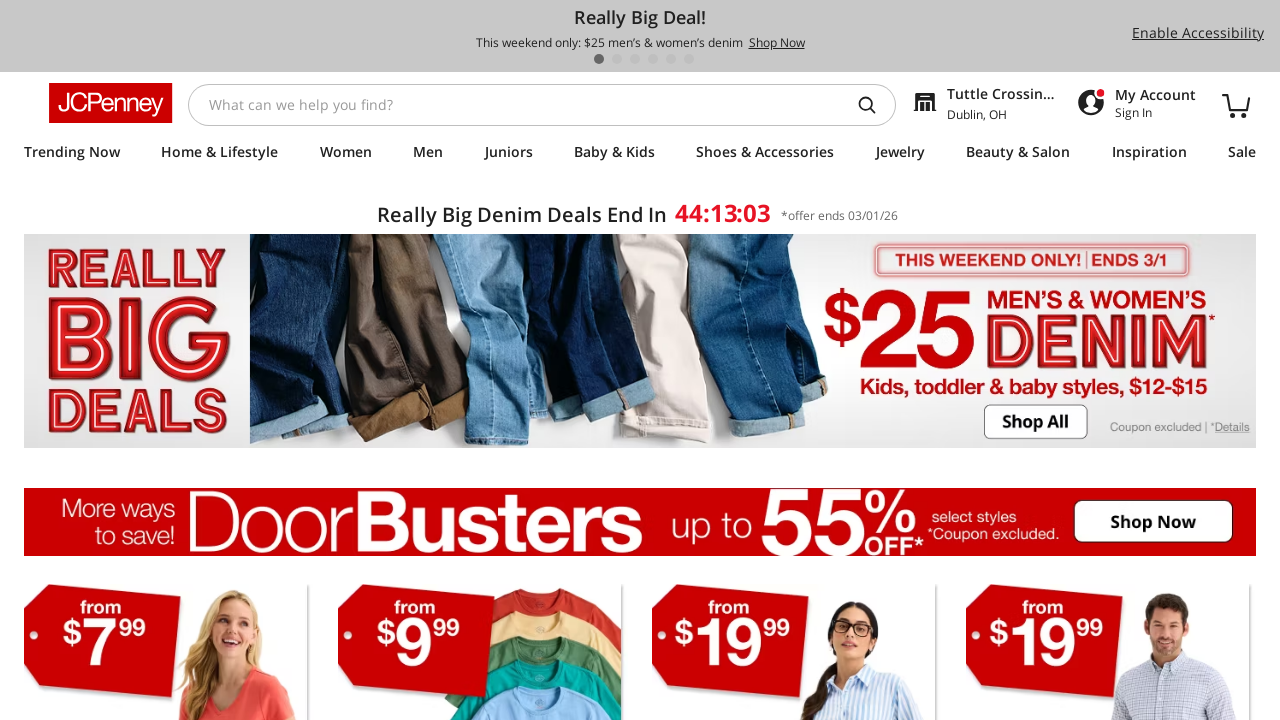

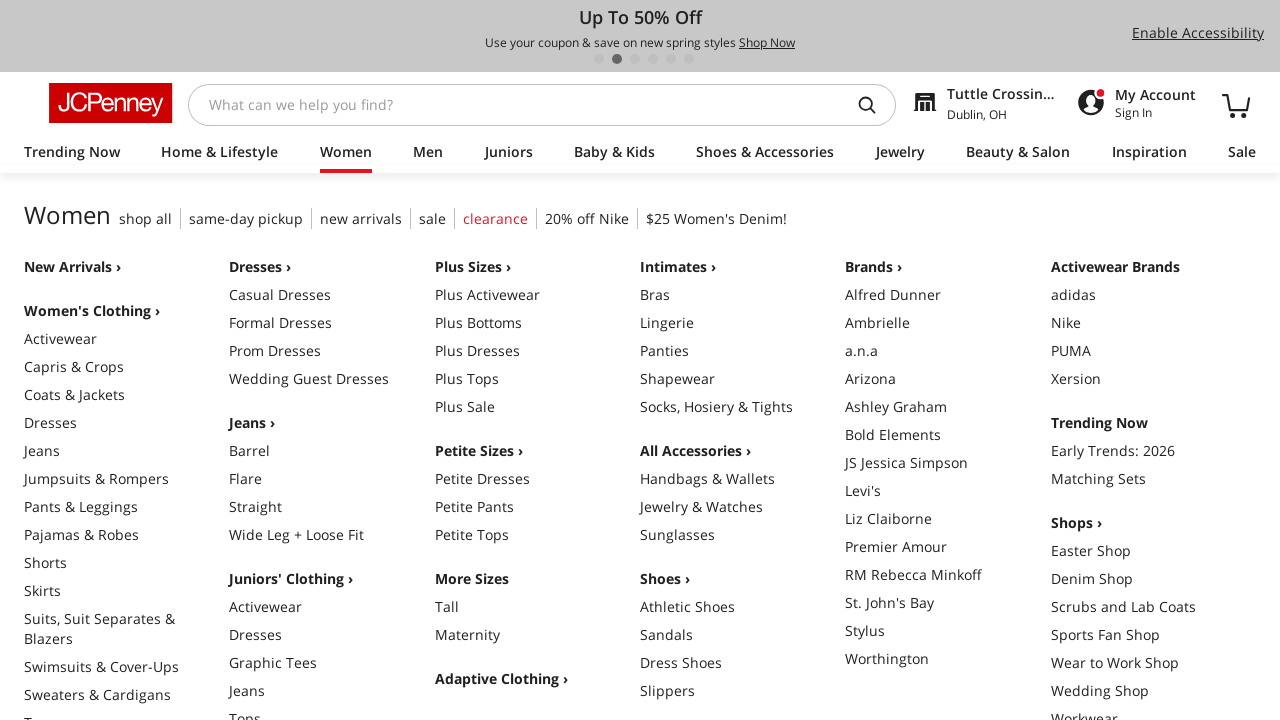